Tests marking all todo items as completed using the toggle-all checkbox

Starting URL: https://demo.playwright.dev/todomvc

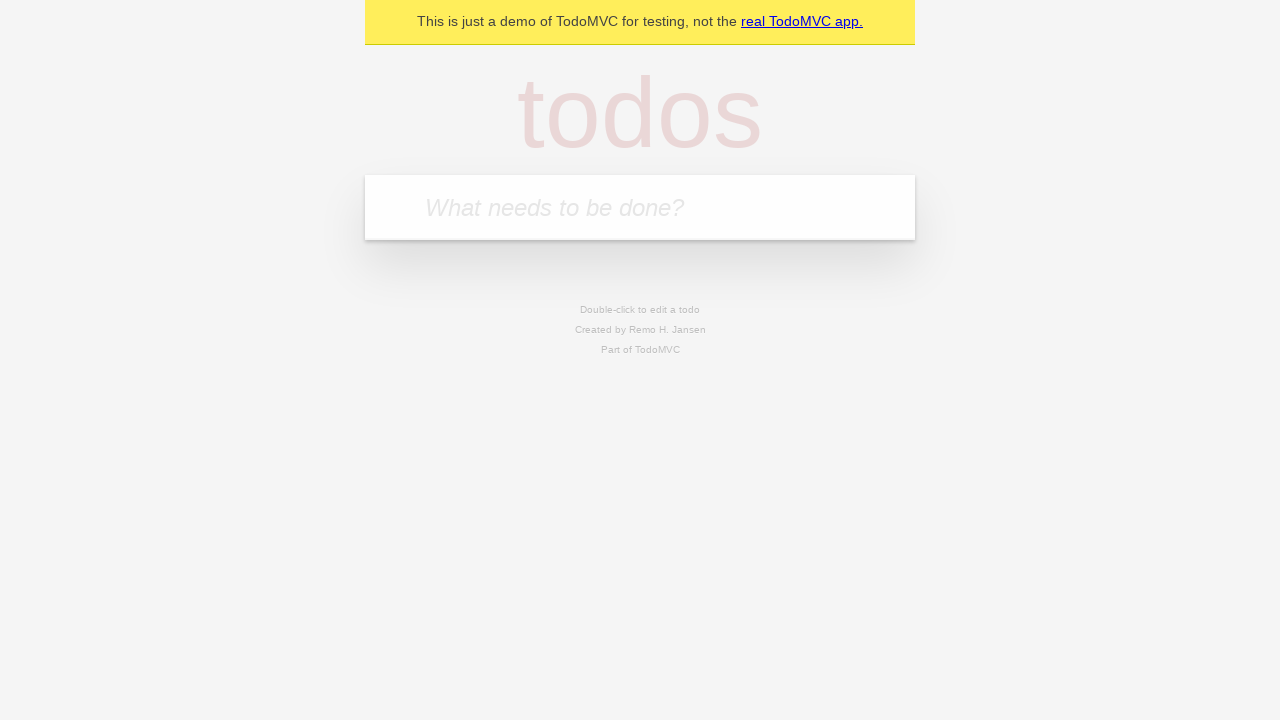

Filled first todo with 'buy some cheese' on .new-todo
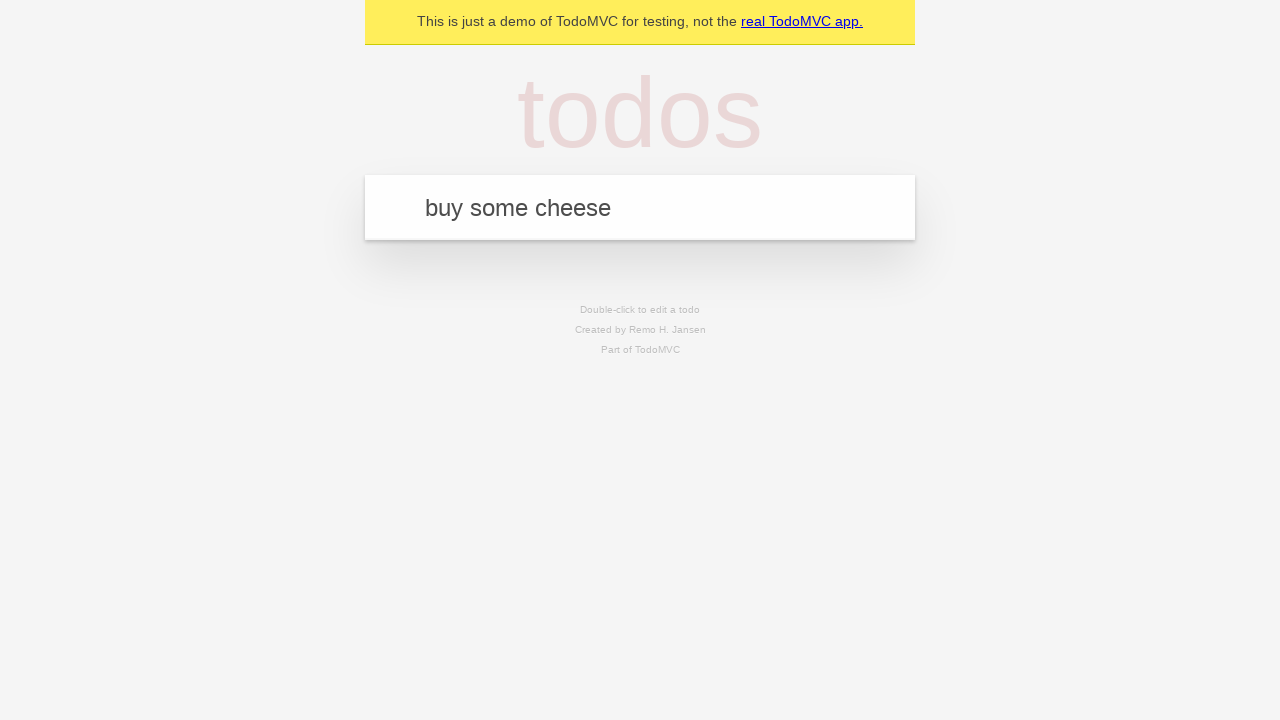

Pressed Enter to add first todo on .new-todo
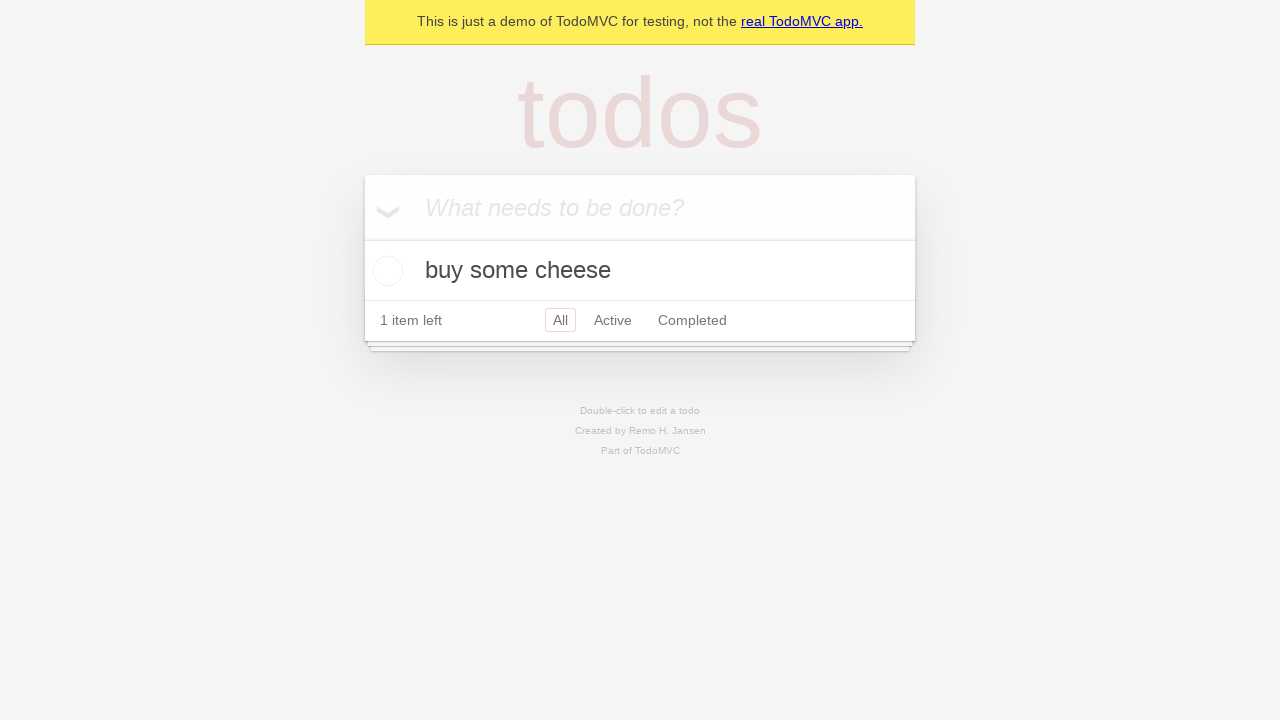

Filled second todo with 'feed the cat' on .new-todo
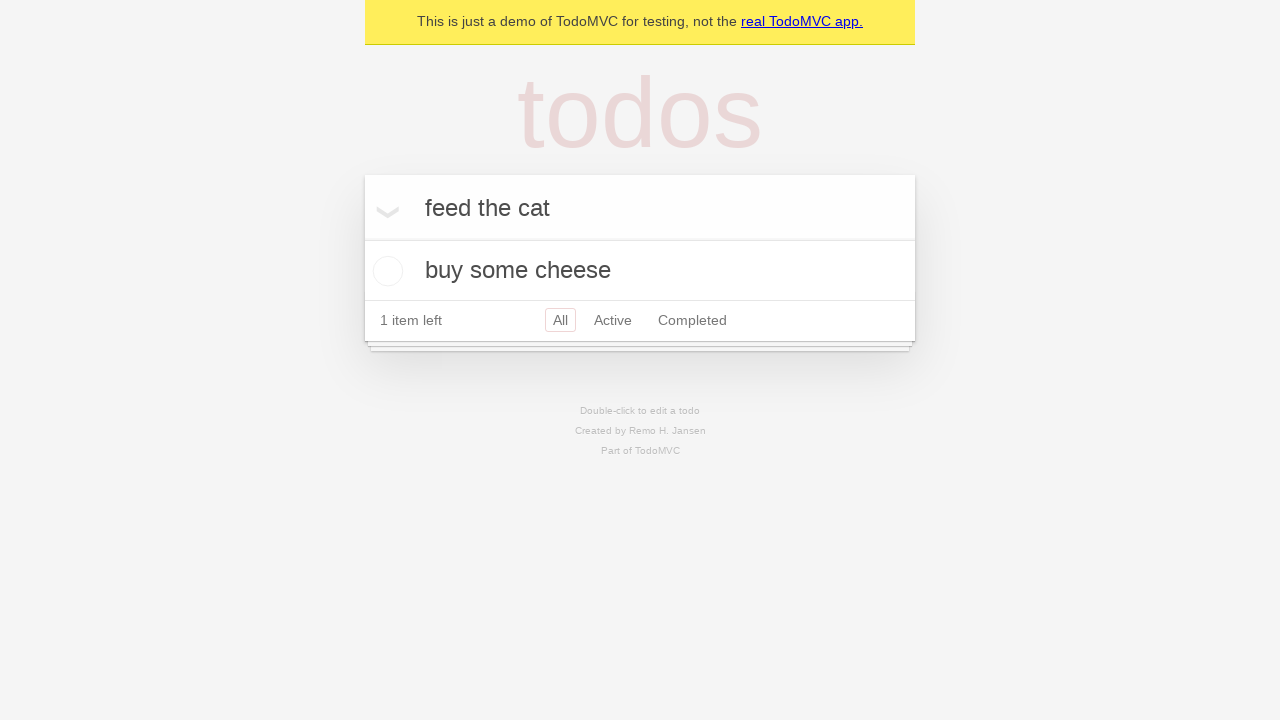

Pressed Enter to add second todo on .new-todo
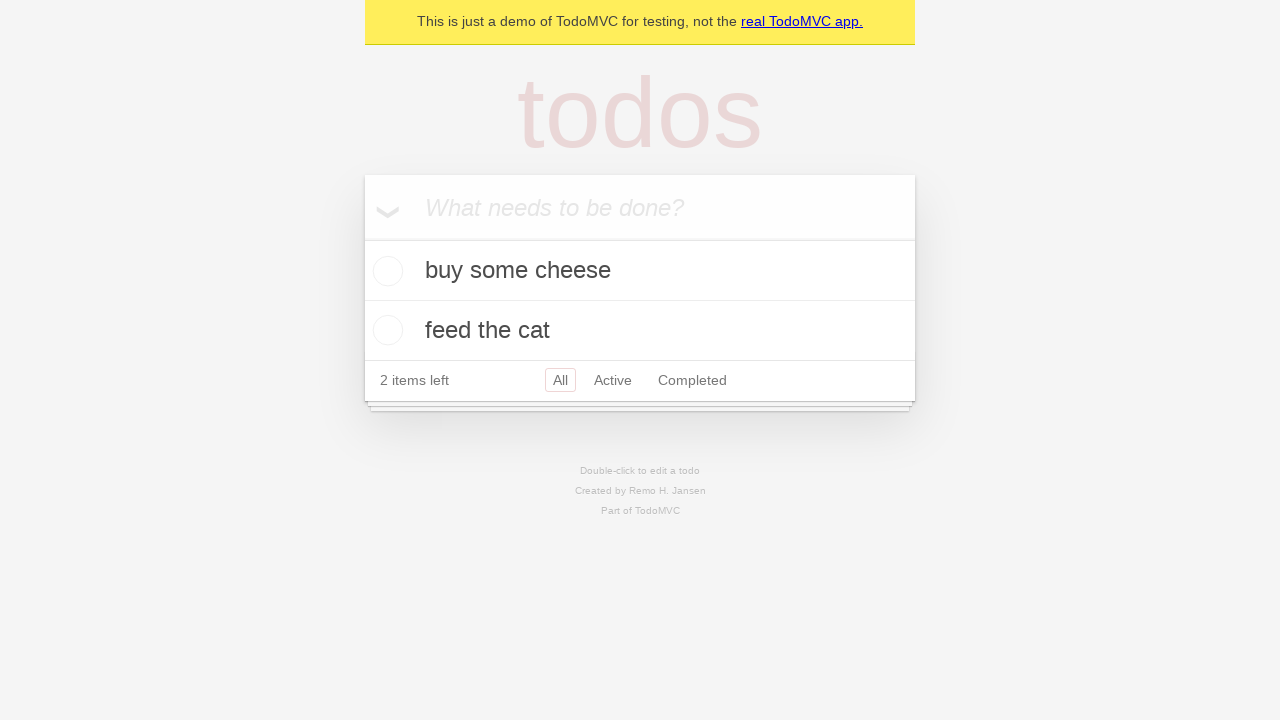

Filled third todo with 'book a doctors appointment' on .new-todo
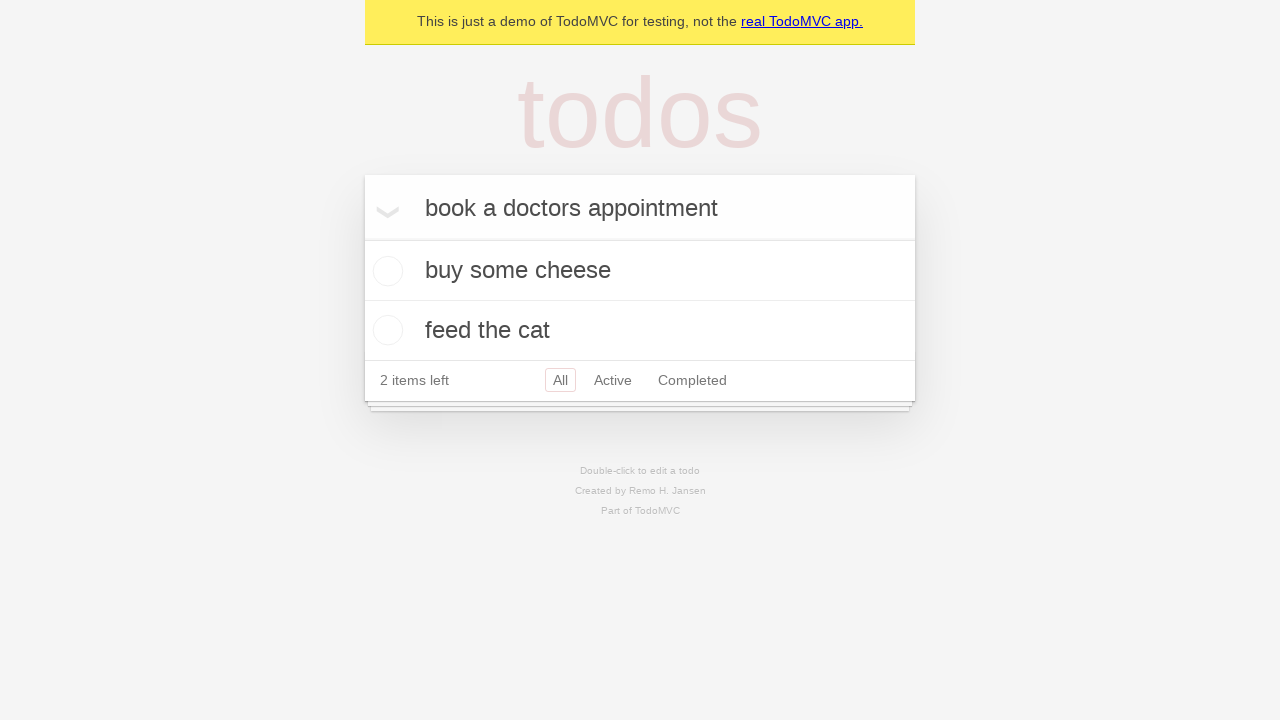

Pressed Enter to add third todo on .new-todo
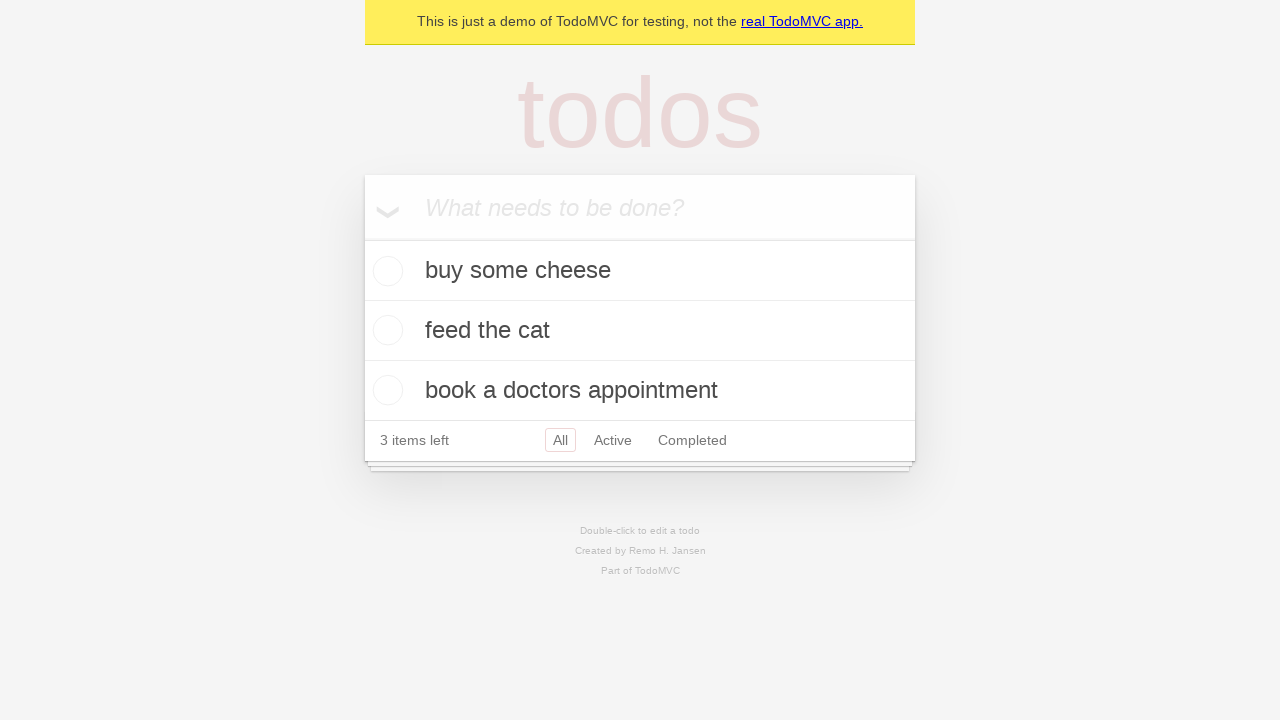

All three todos loaded in the list
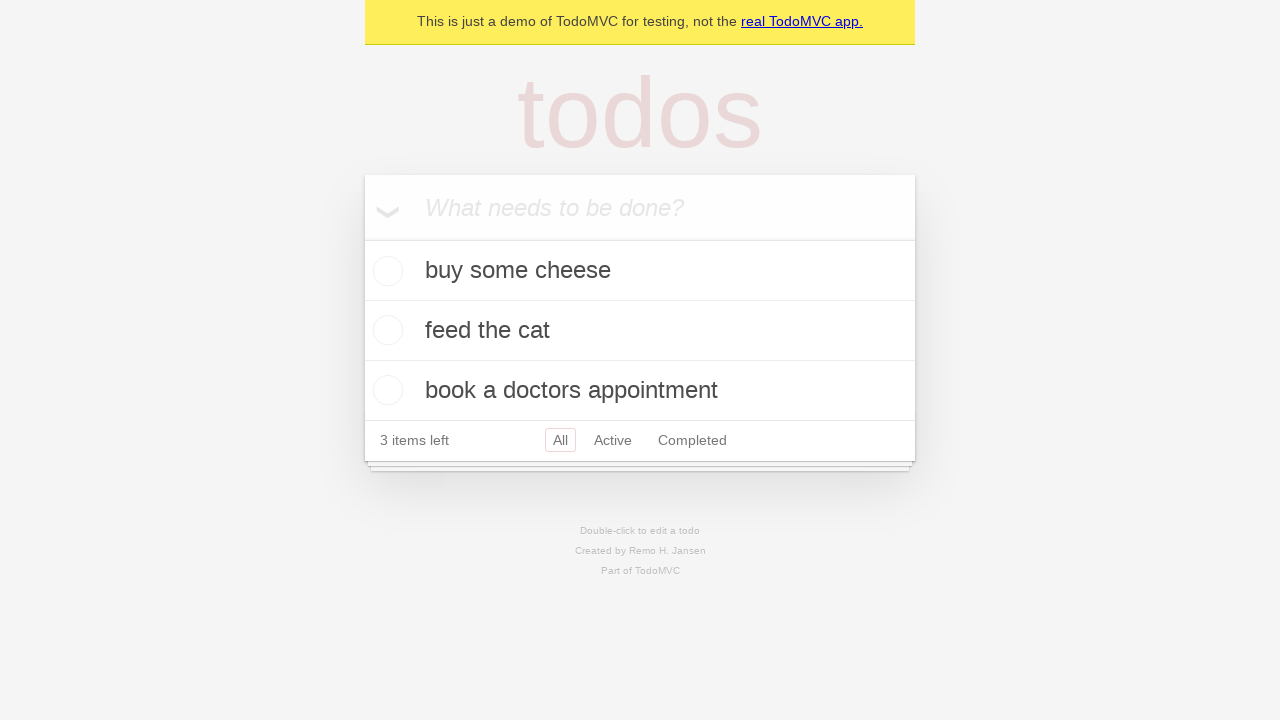

Clicked toggle-all checkbox to mark all items as completed at (362, 238) on .toggle-all
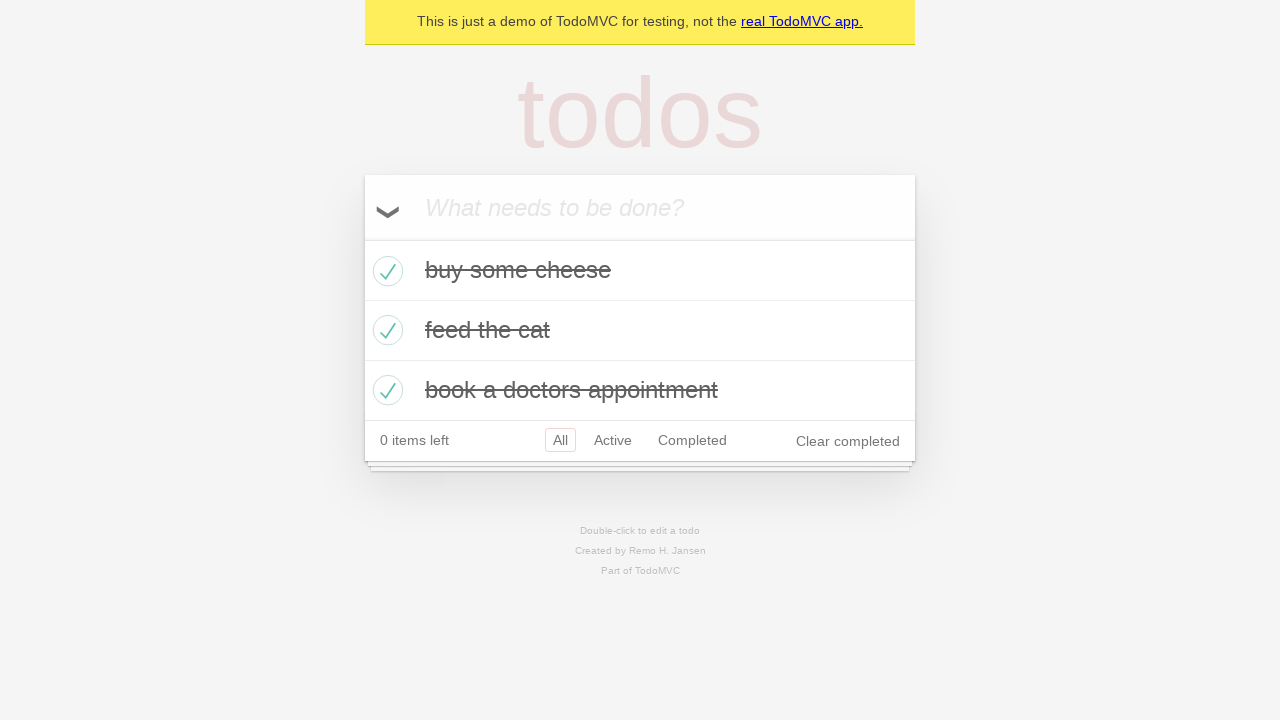

All todos displayed as completed
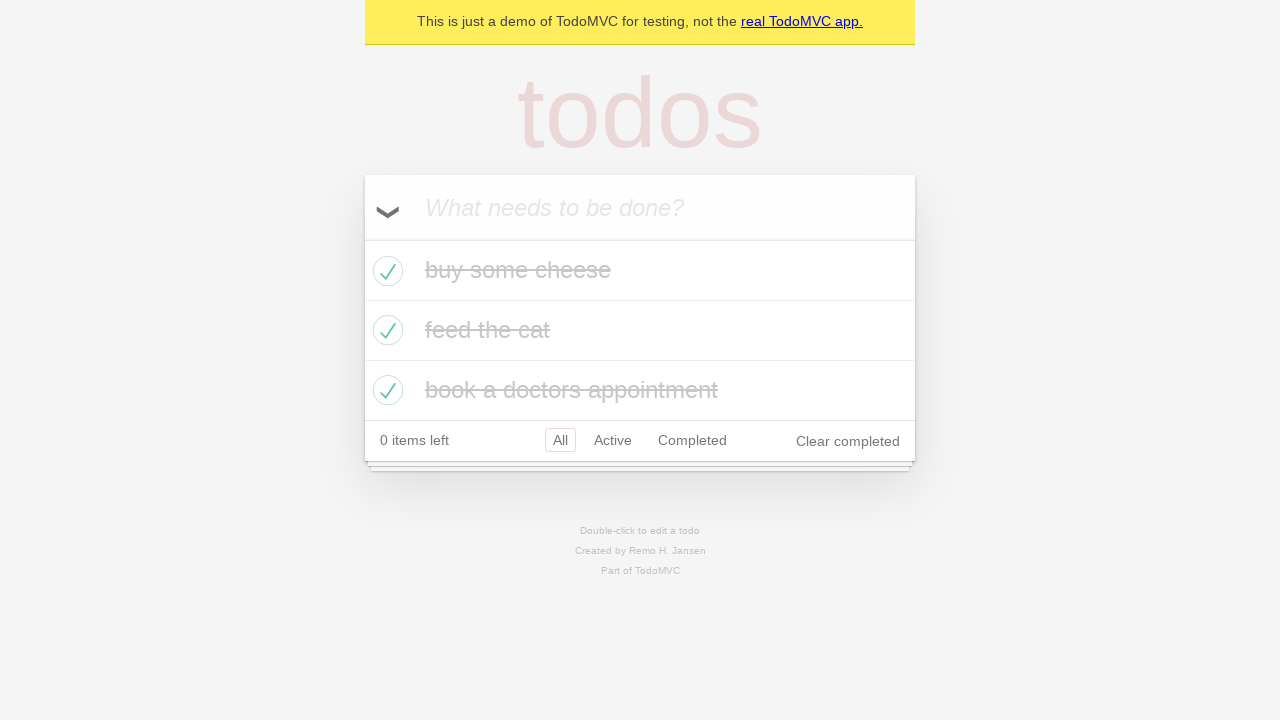

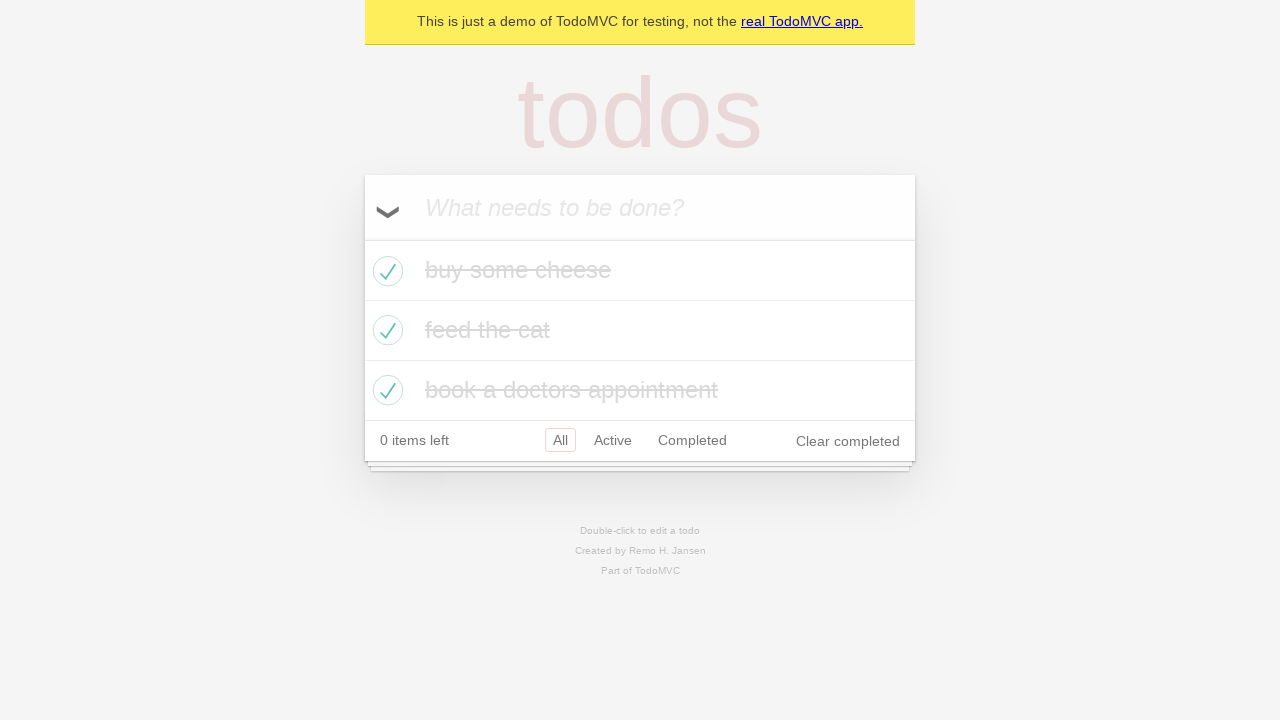